Tests various input field interactions including typing text, appending to existing values, and verifying field states

Starting URL: https://www.leafground.com/input.xhtml

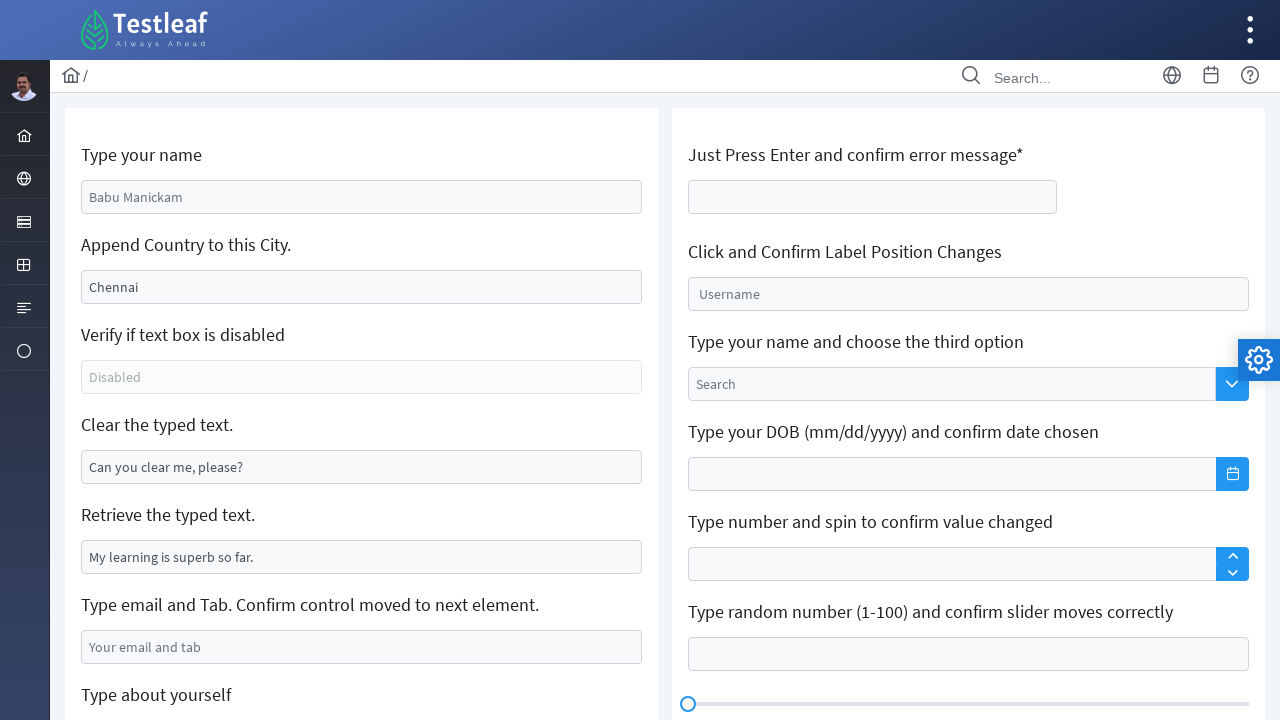

Filled 'Type your name' input field with 'Keerthi' on xpath=(//h5[text()='Type your name']/following::input)[1]
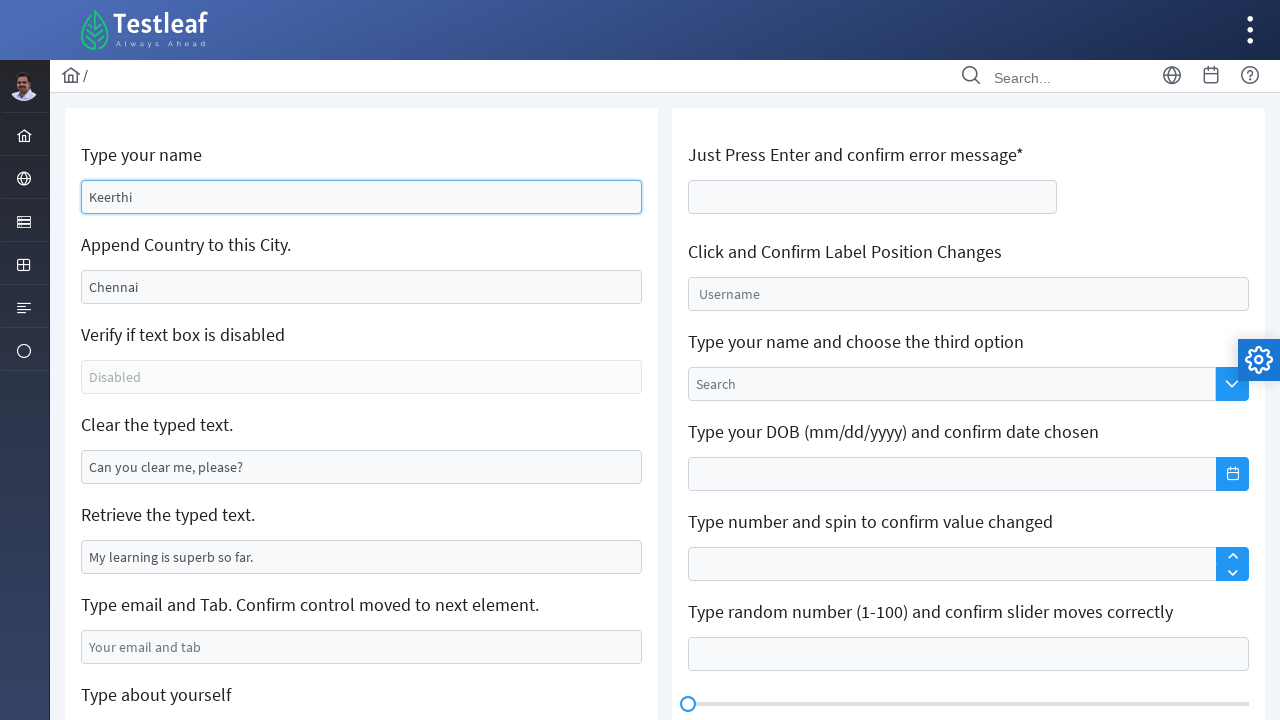

Filled 'Append Country to this City' input field with 'India' on xpath=(//h5[text()='Append Country to this City.']/following::input)[1]
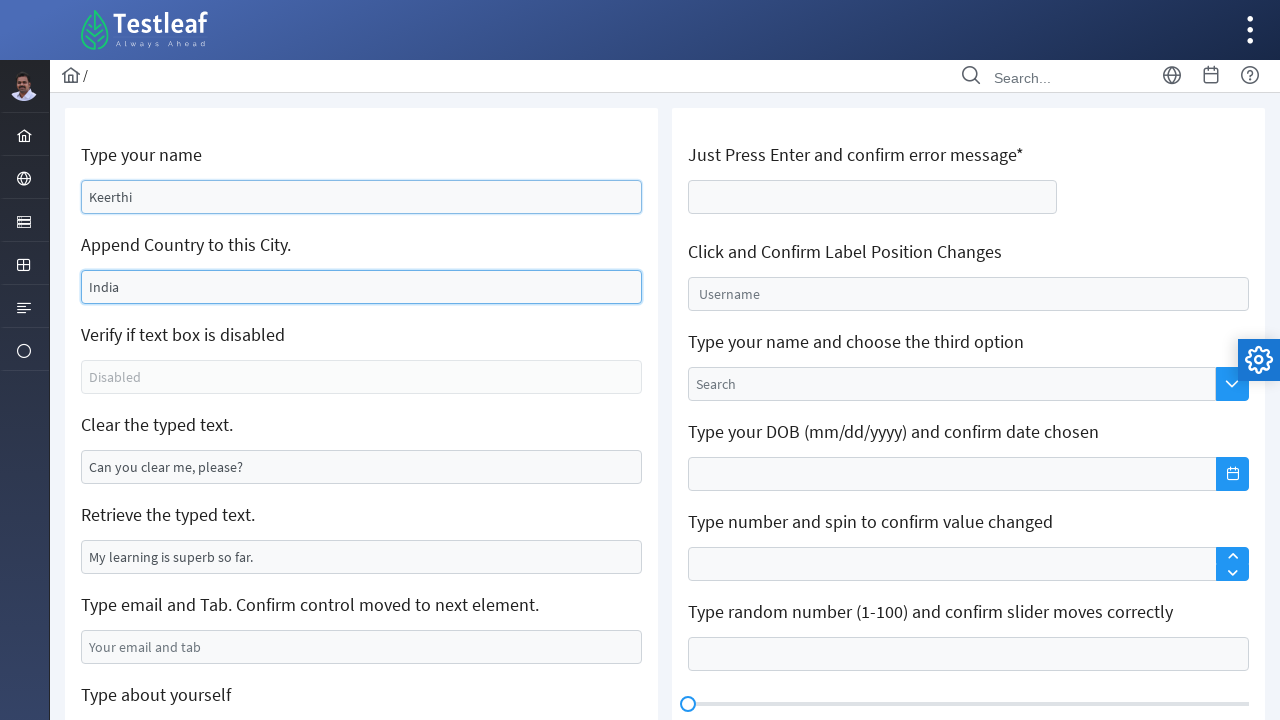

Located the disabled text box field
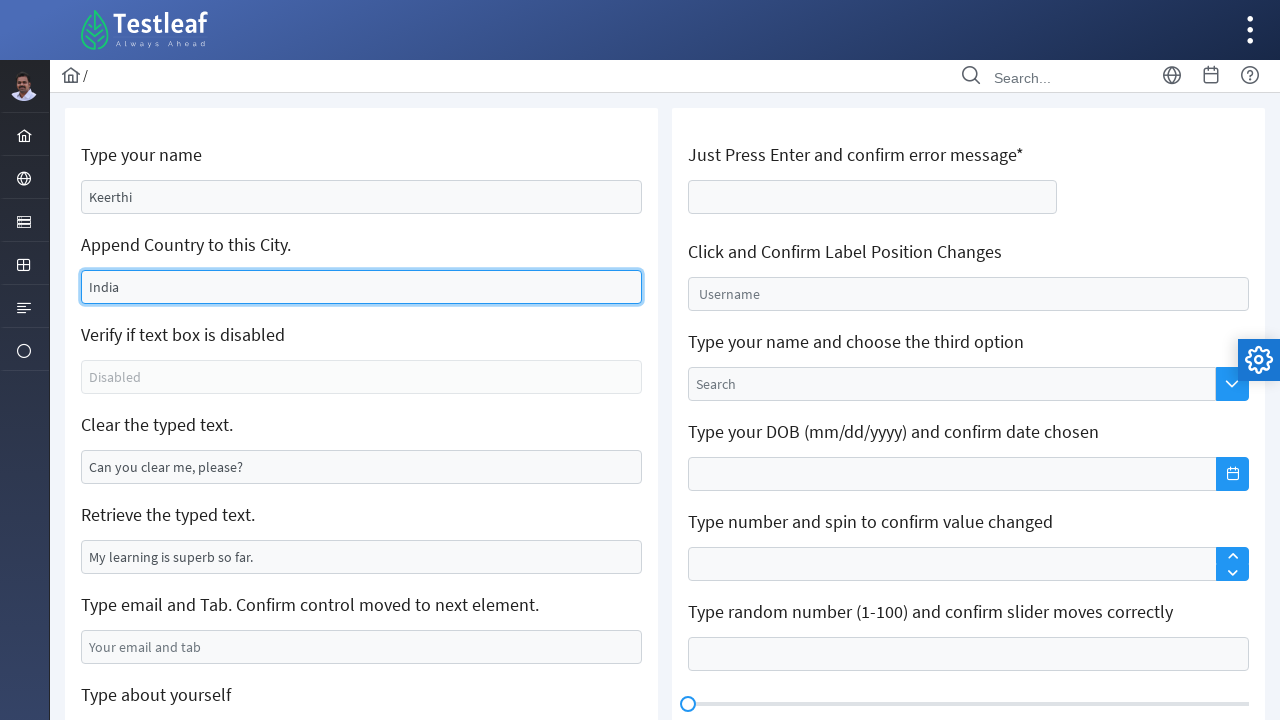

Verified text box enabled status: False
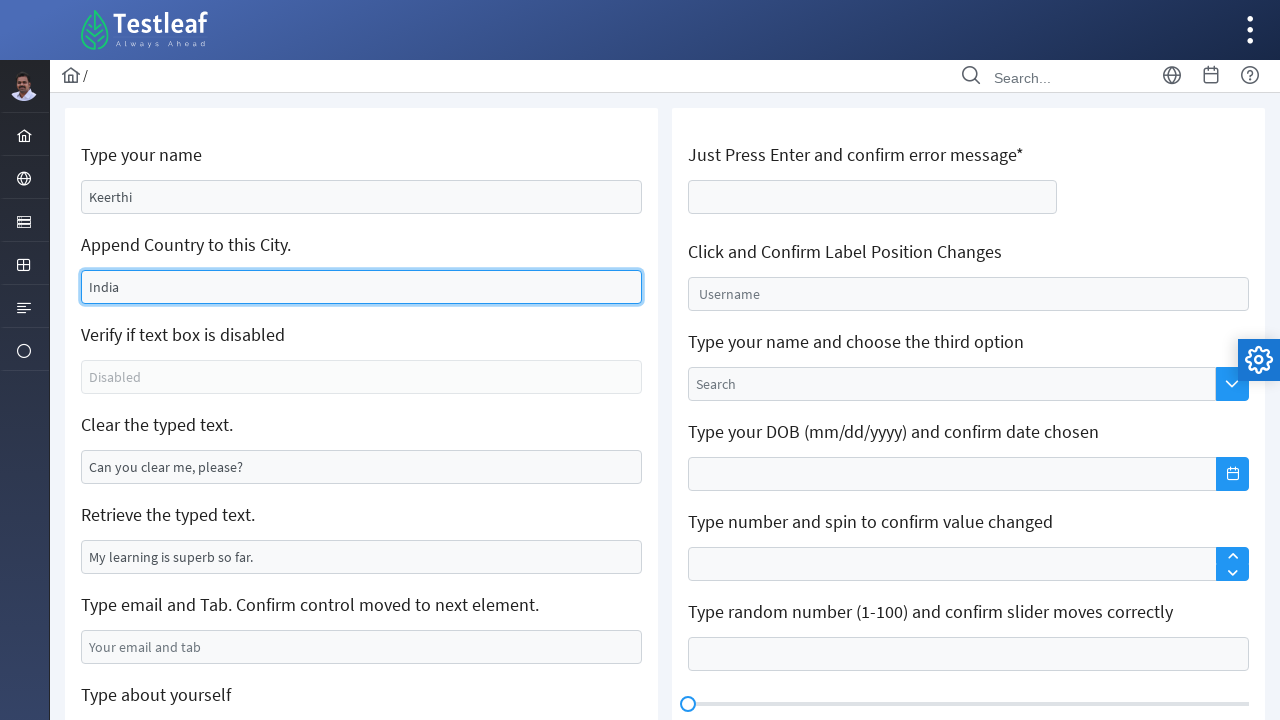

Retrieved placeholder attribute: 'Disabled'
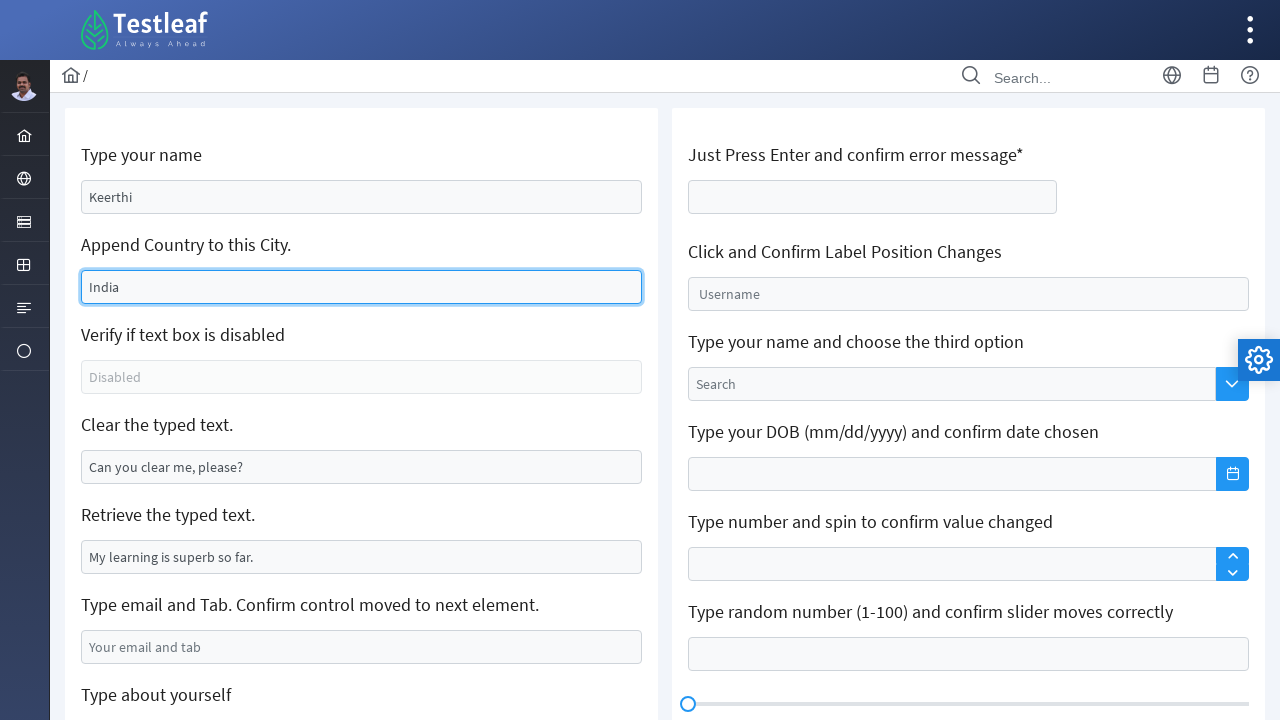

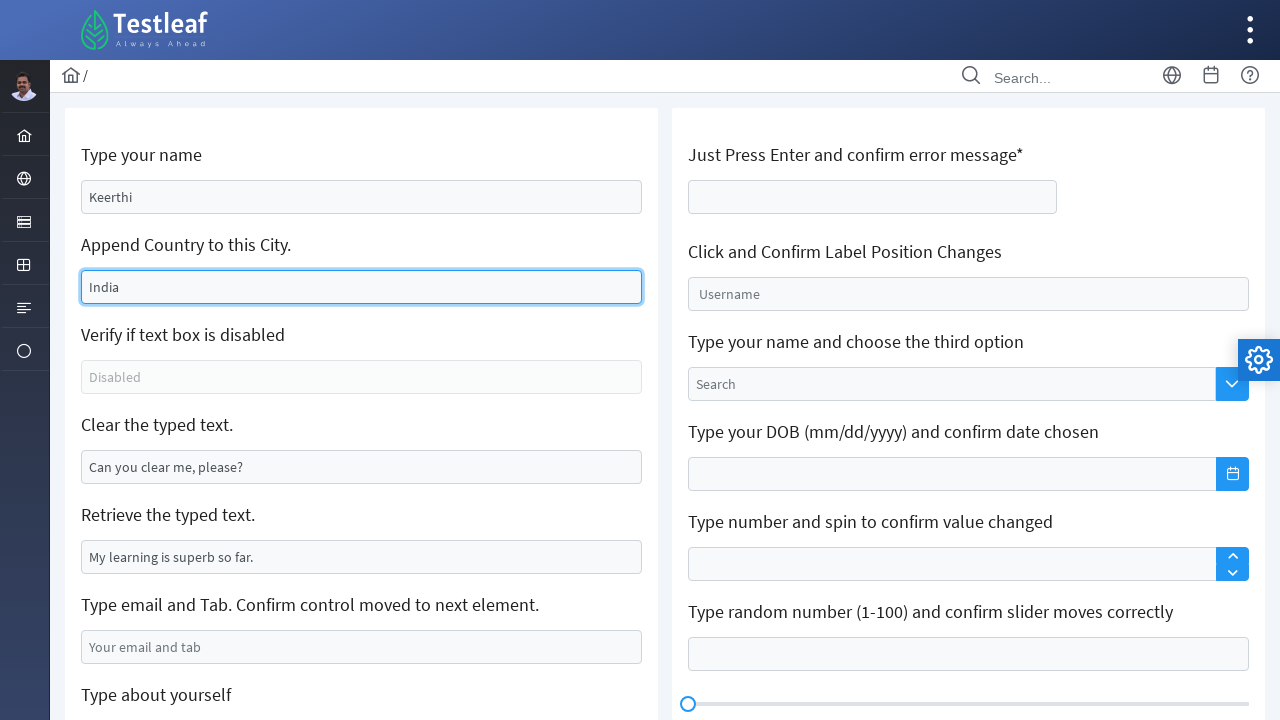